Tests date picker functionality by directly filling a date value into the date picker input field

Starting URL: https://testautomationpractice.blogspot.com/

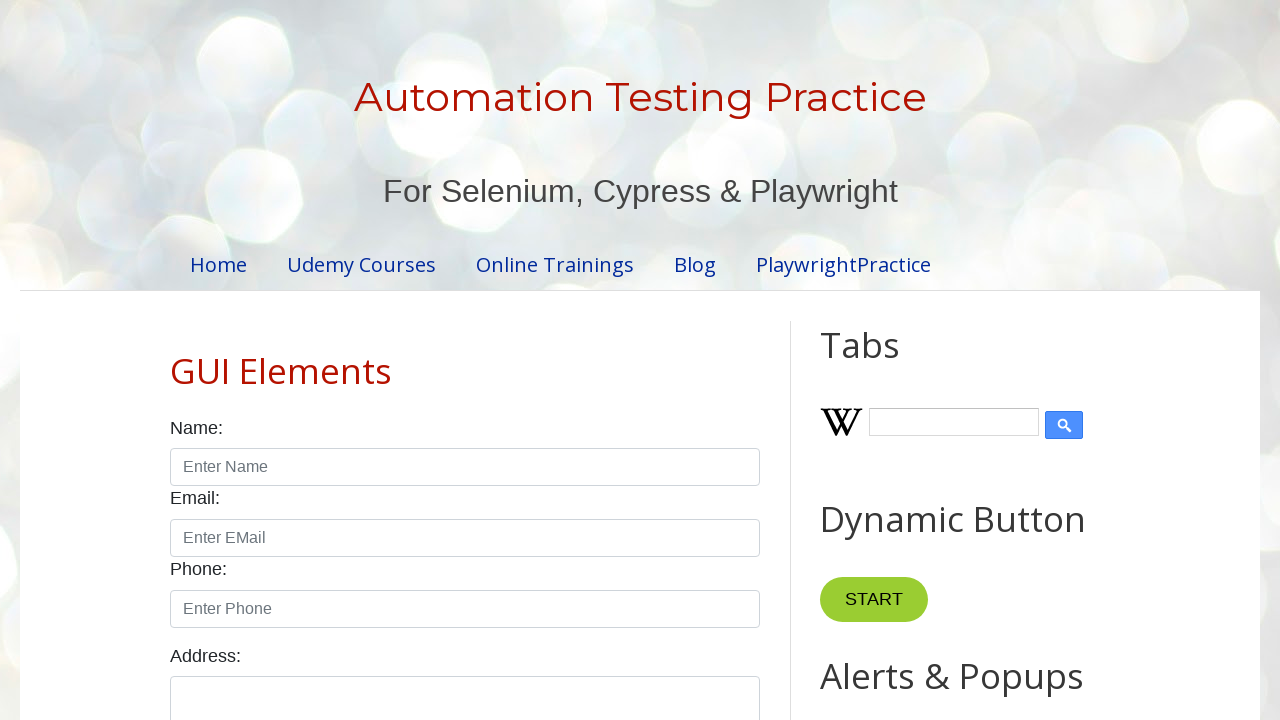

Filled date picker input field with date value '11-29-2023' on #datepicker
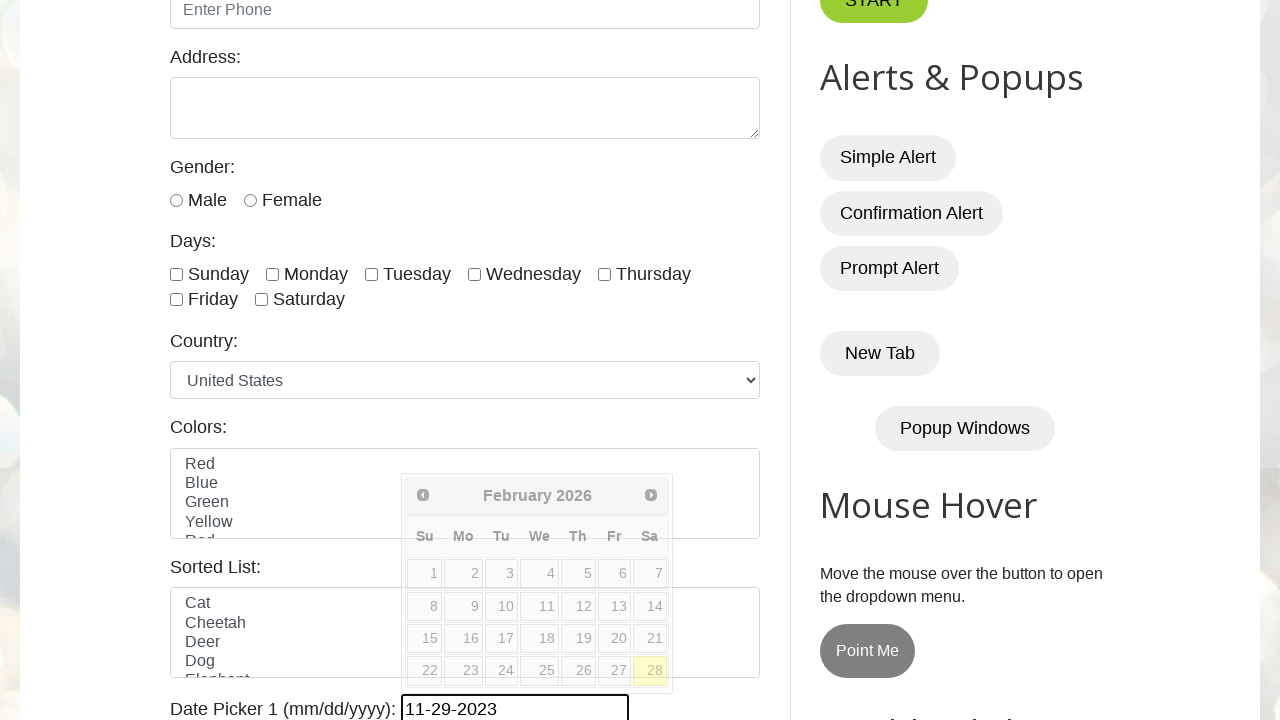

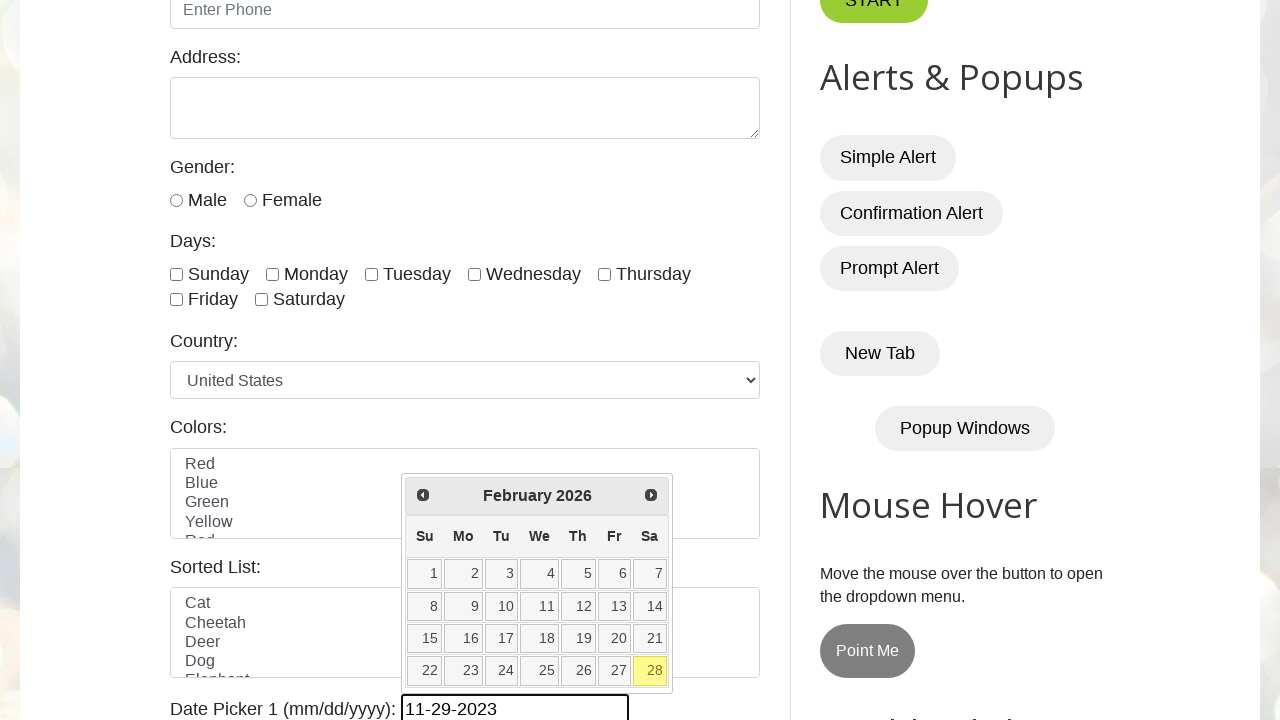